Tests sorting the Email column in ascending order by clicking the column header and verifying the text values are properly sorted alphabetically.

Starting URL: http://the-internet.herokuapp.com/tables

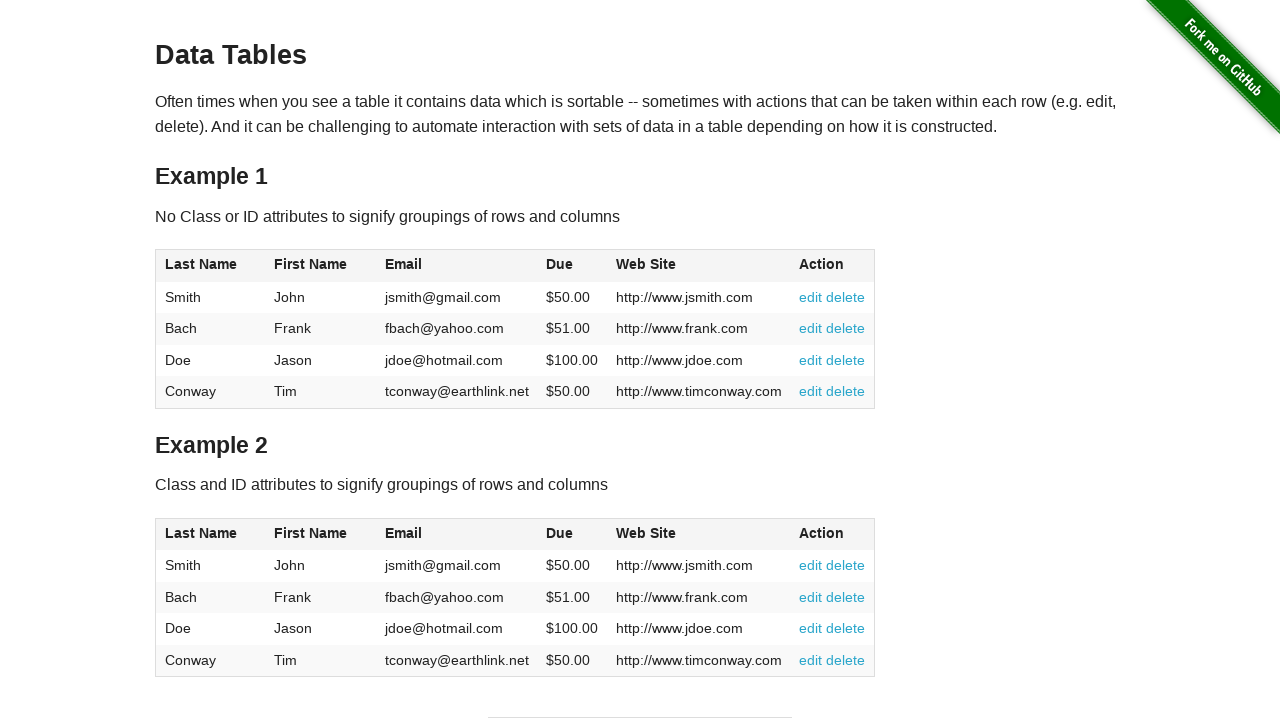

Clicked Email column header to sort at (457, 266) on #table1 thead tr th:nth-of-type(3)
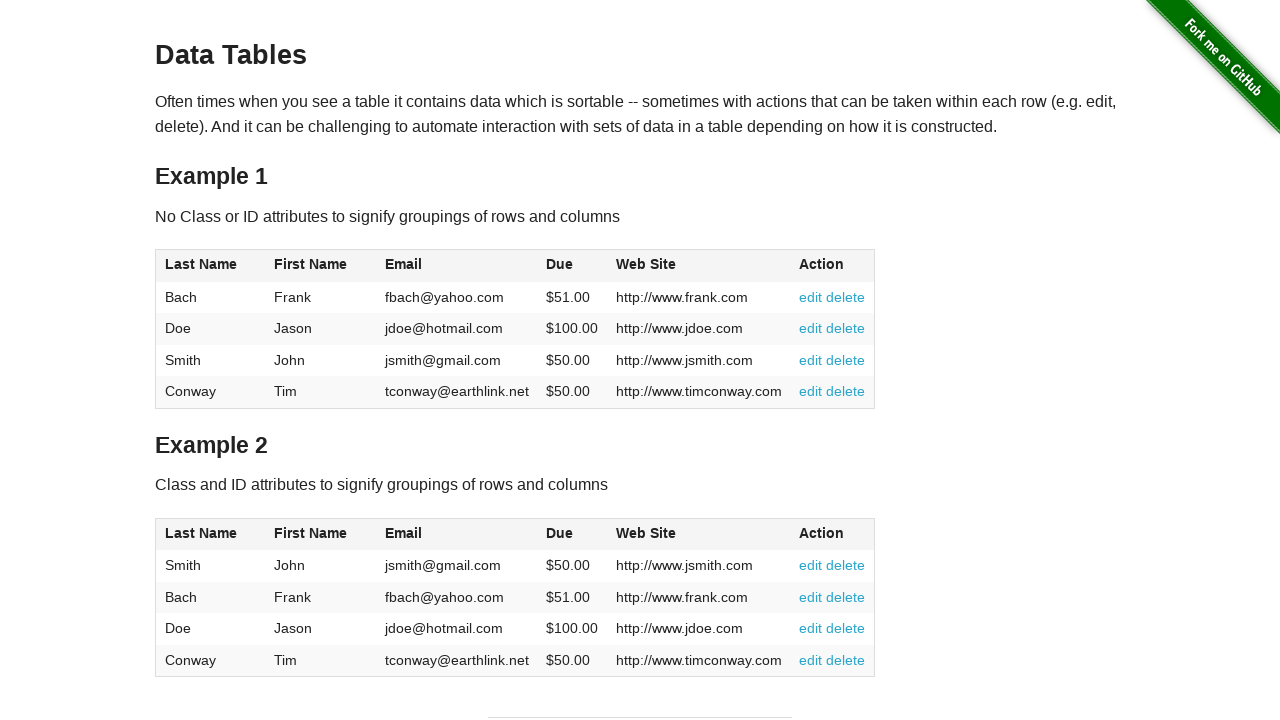

Email column values loaded and visible
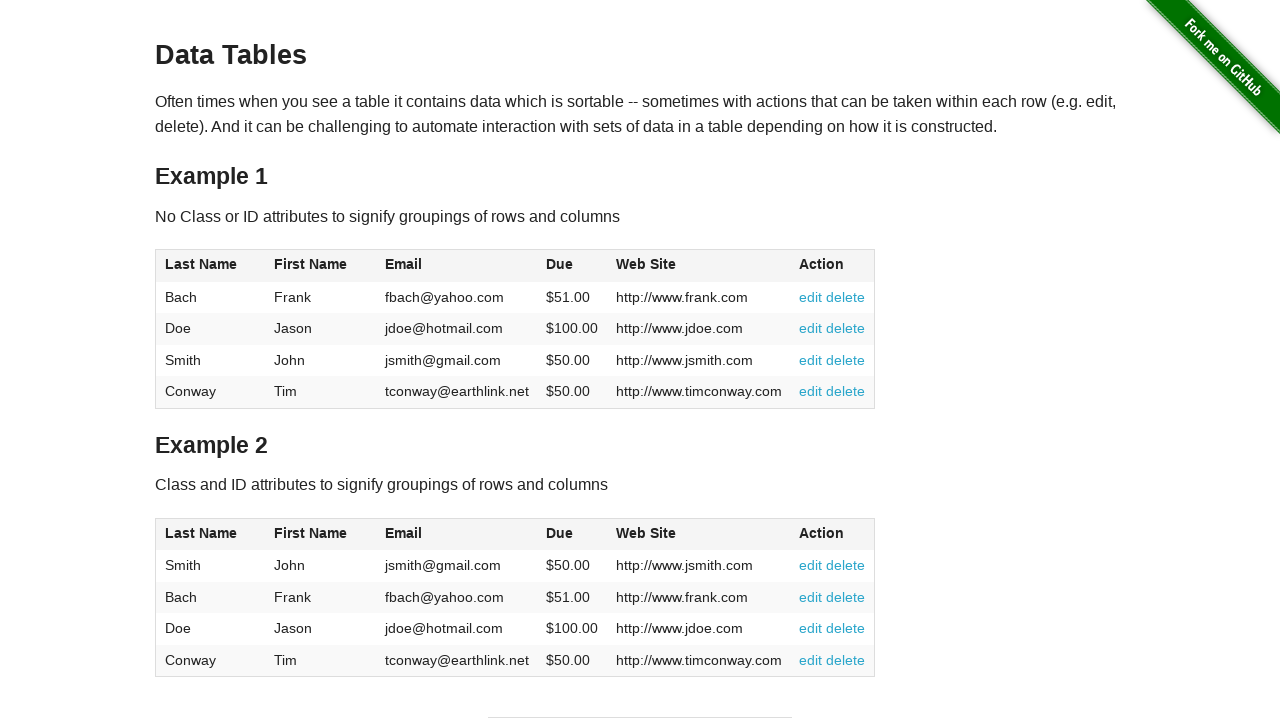

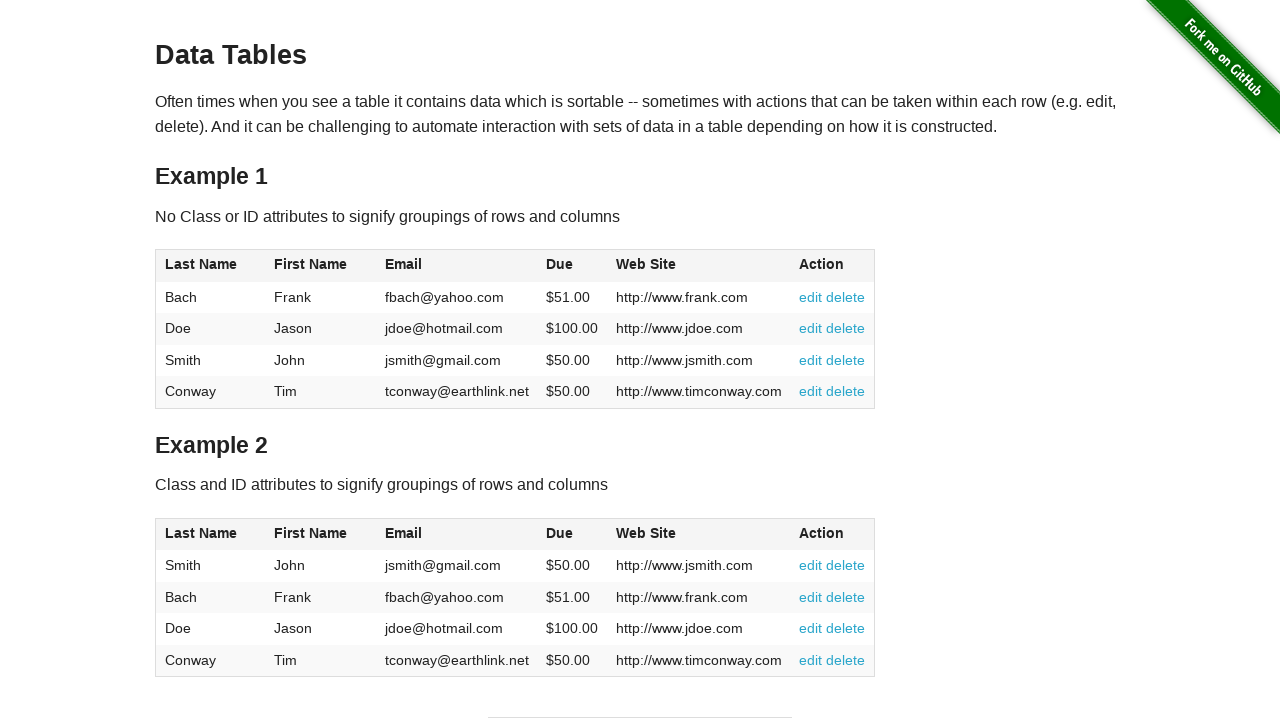